Tests dynamic properties page by waiting for an element that becomes visible after 5 seconds and verifying the color change of text.

Starting URL: https://demoqa.com/elements

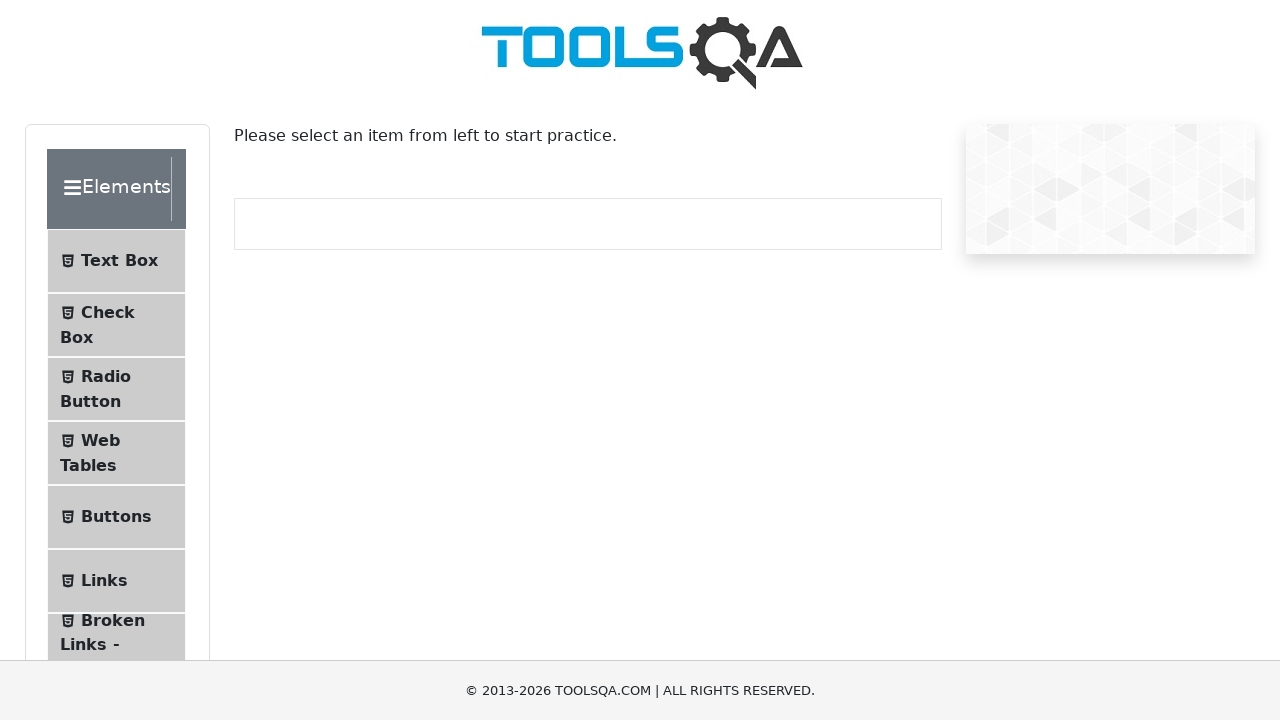

Scrolled to Dynamic Properties menu item
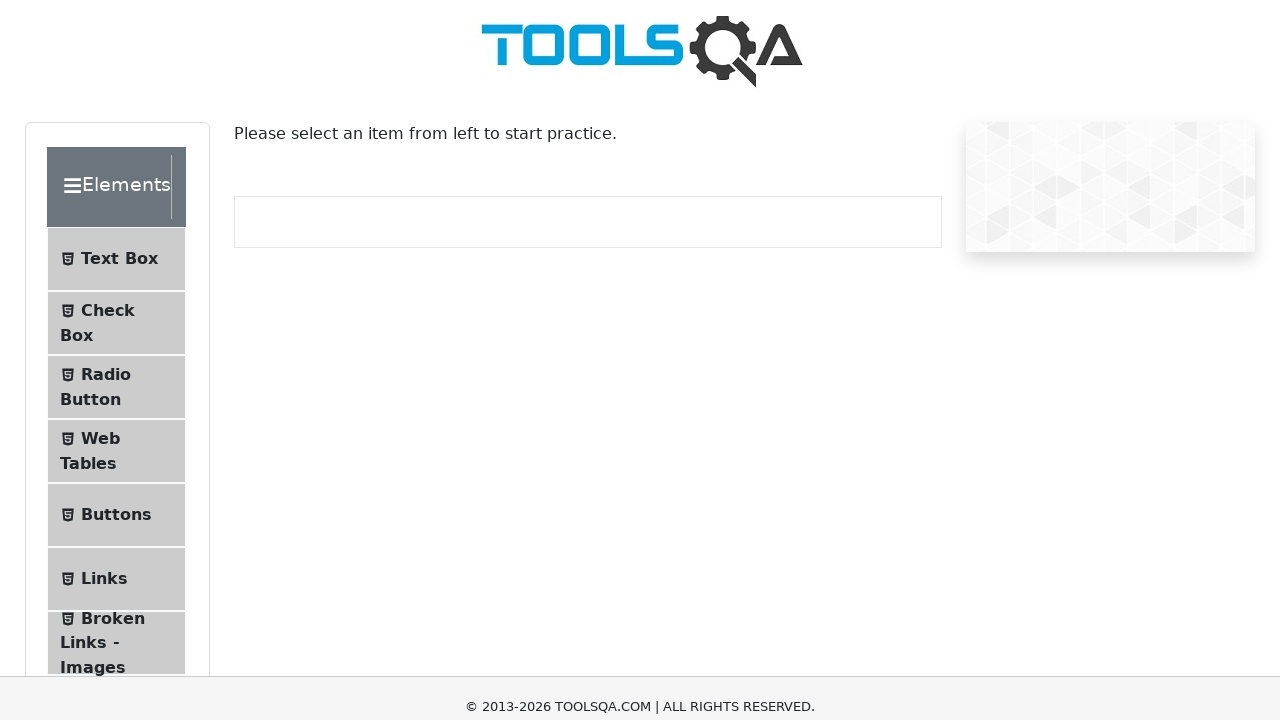

Clicked on Dynamic Properties menu item at (116, 123) on xpath=//*[@id='item-8']
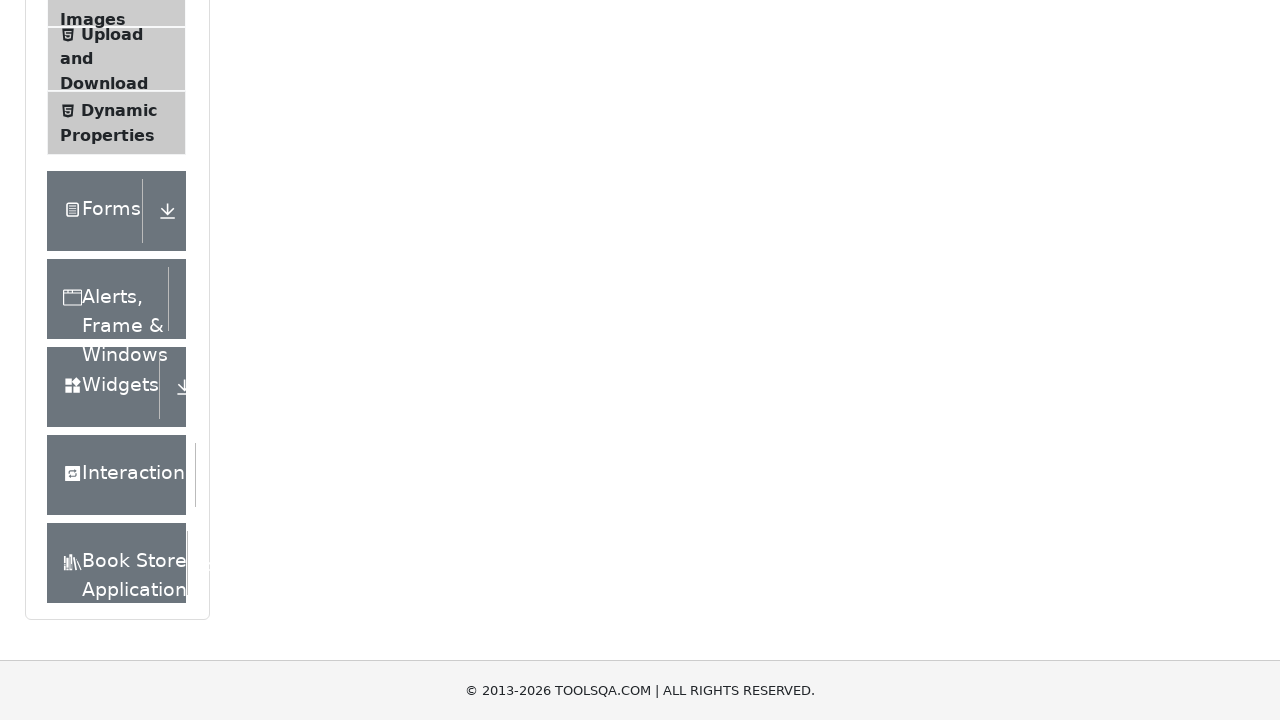

Dynamic properties page loaded successfully
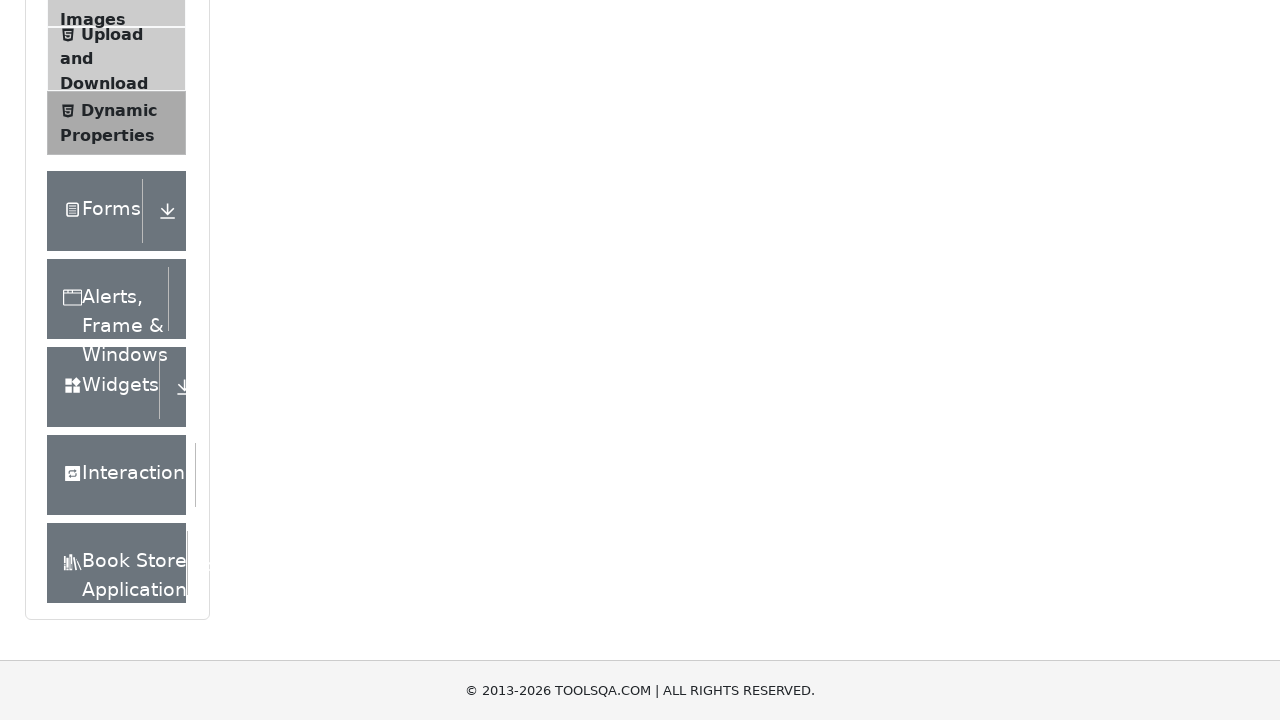

Button element appeared after 5 seconds wait
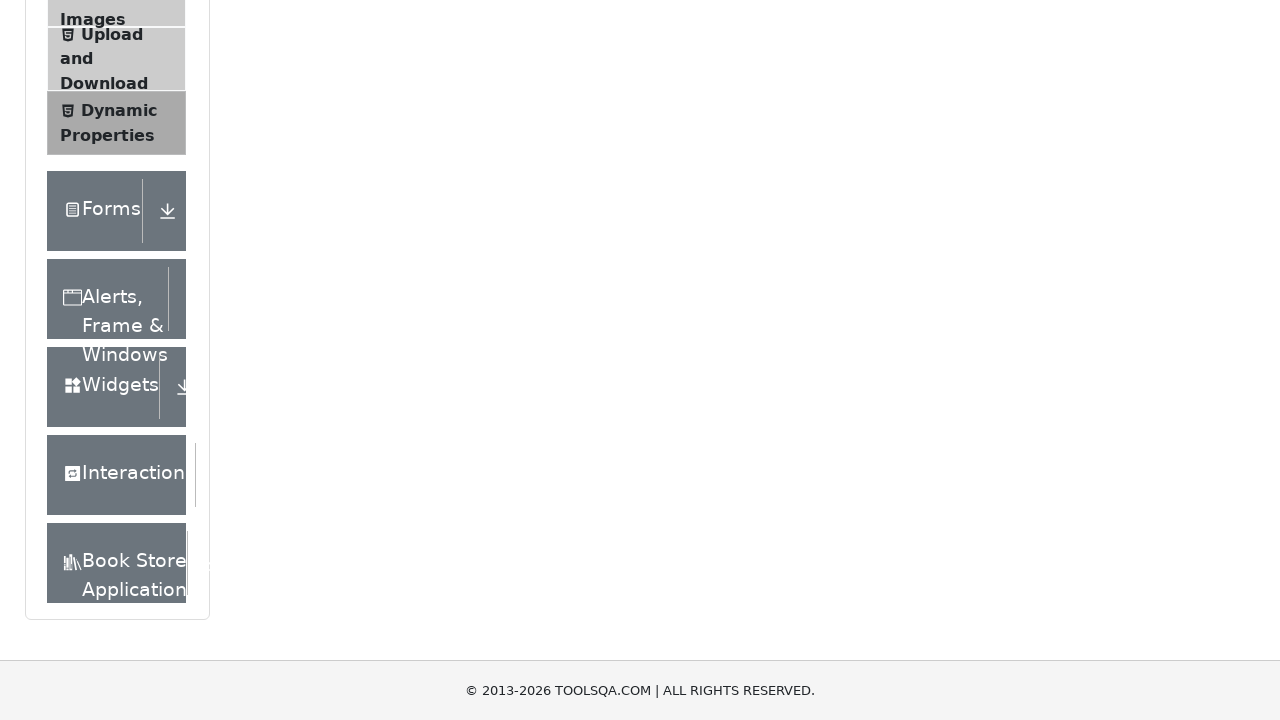

Verified color-changing text element is present
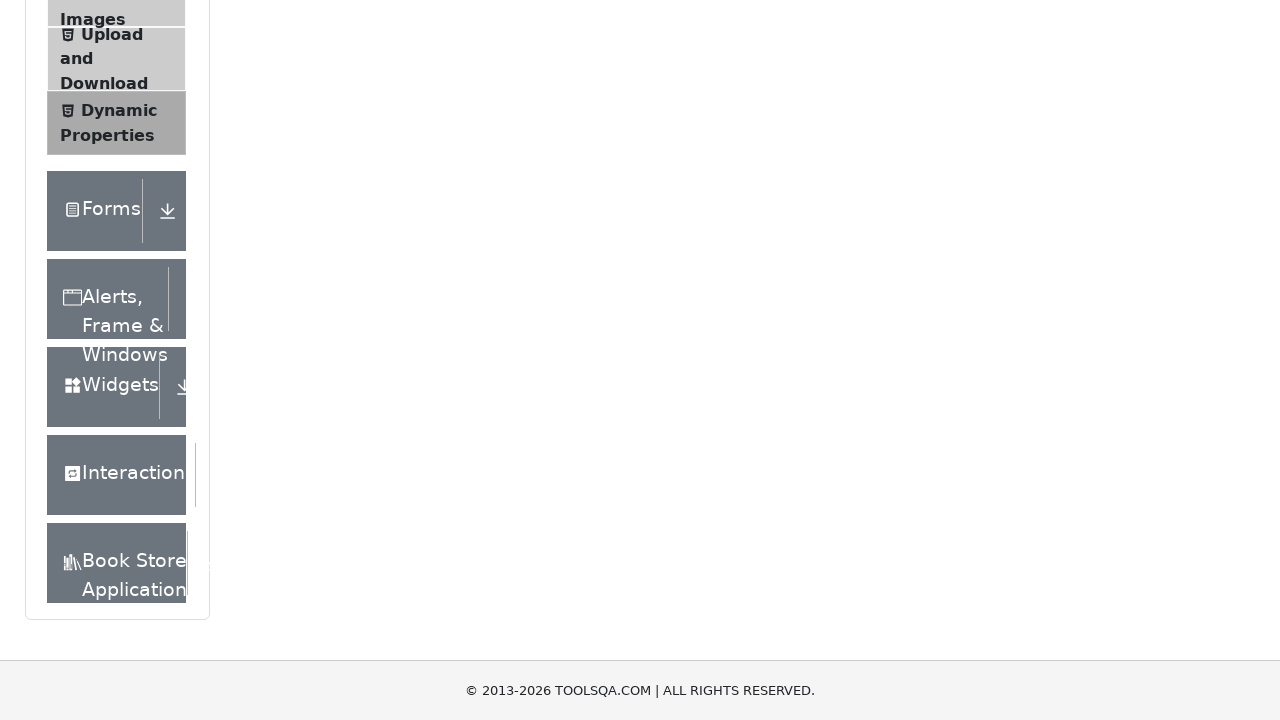

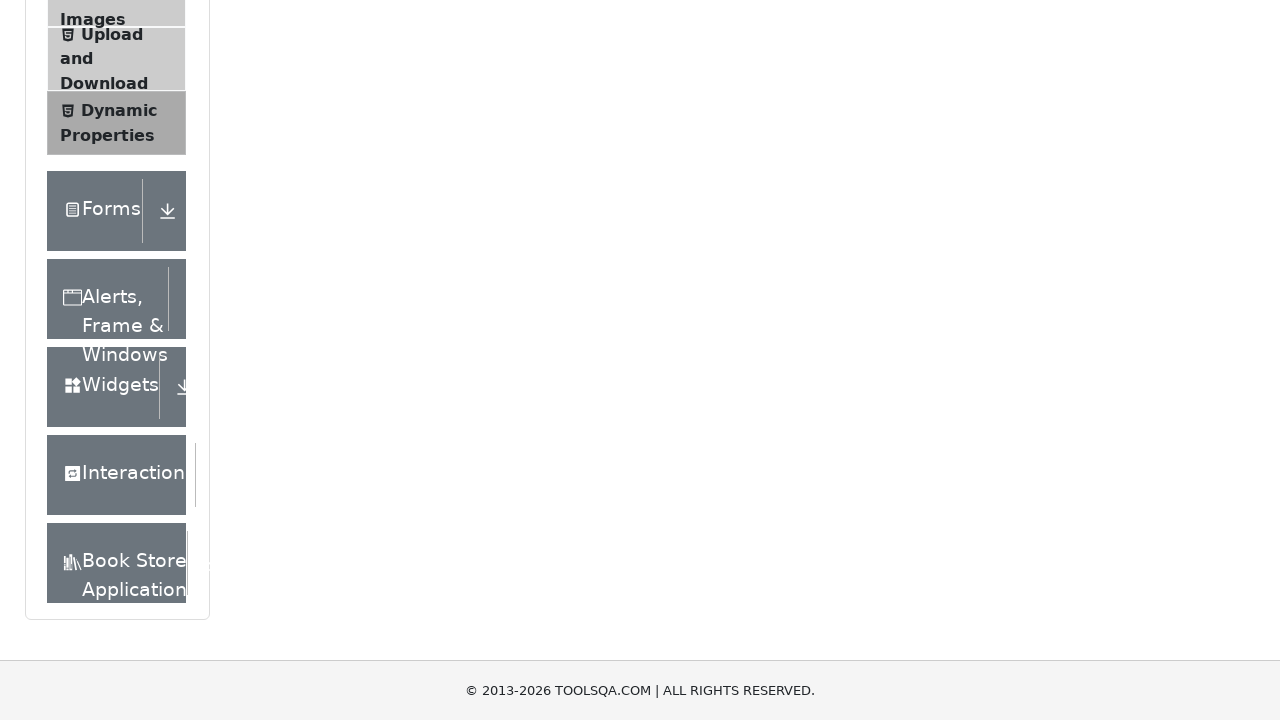